Tests a practice form by filling in the First Name, Last Name, and Job Title fields on a form testing website.

Starting URL: https://formy-project.herokuapp.com/form

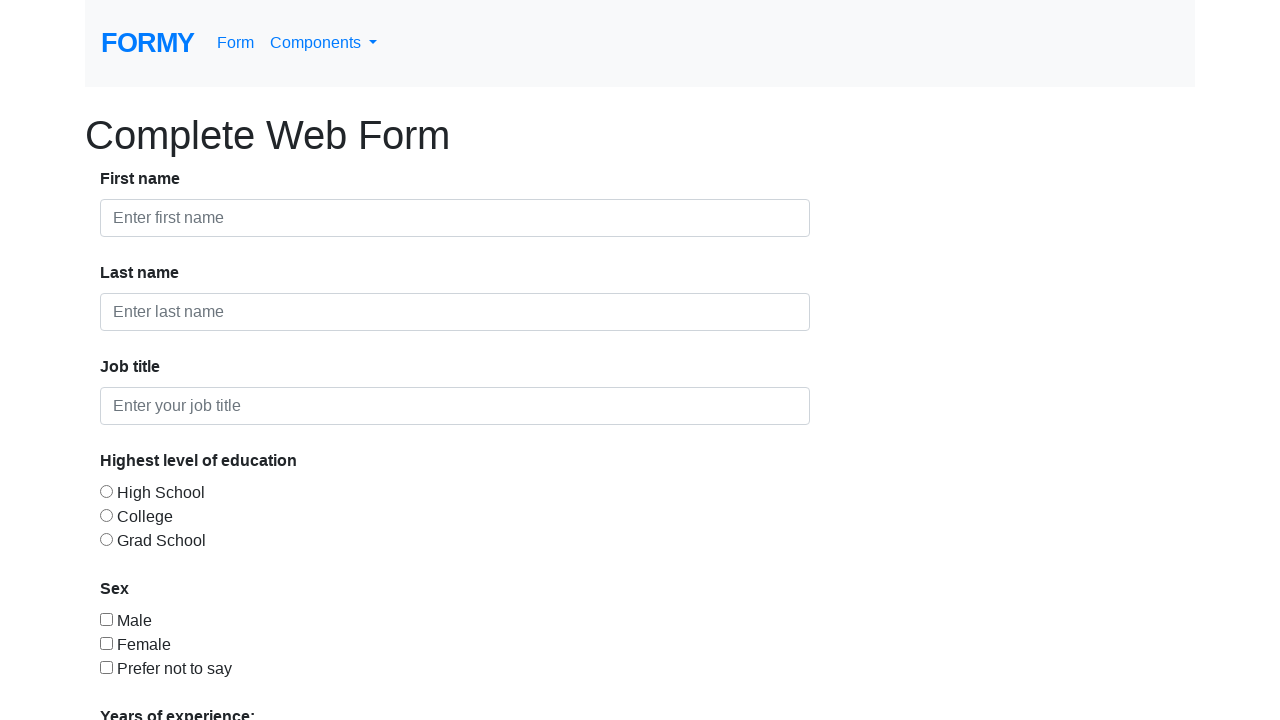

Filled First Name field with 'Victor' on #first-name
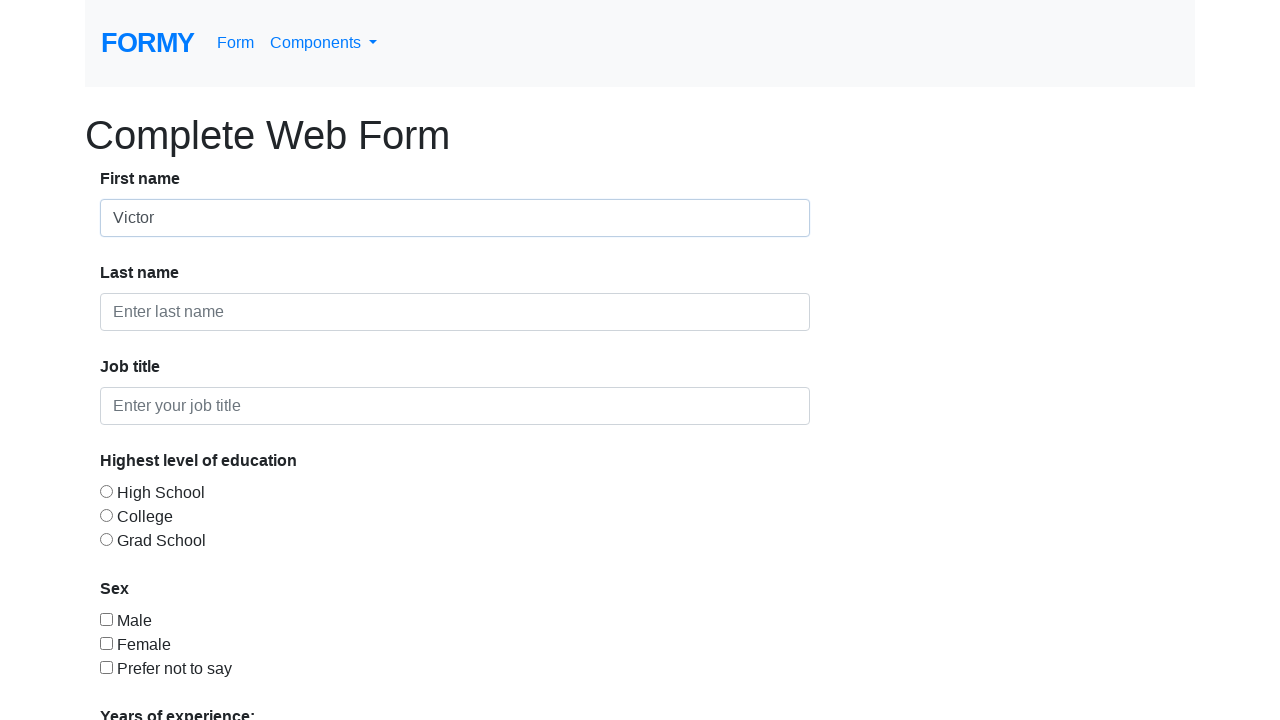

Filled Last Name field with 'Manuel' on input[placeholder='Enter last name']
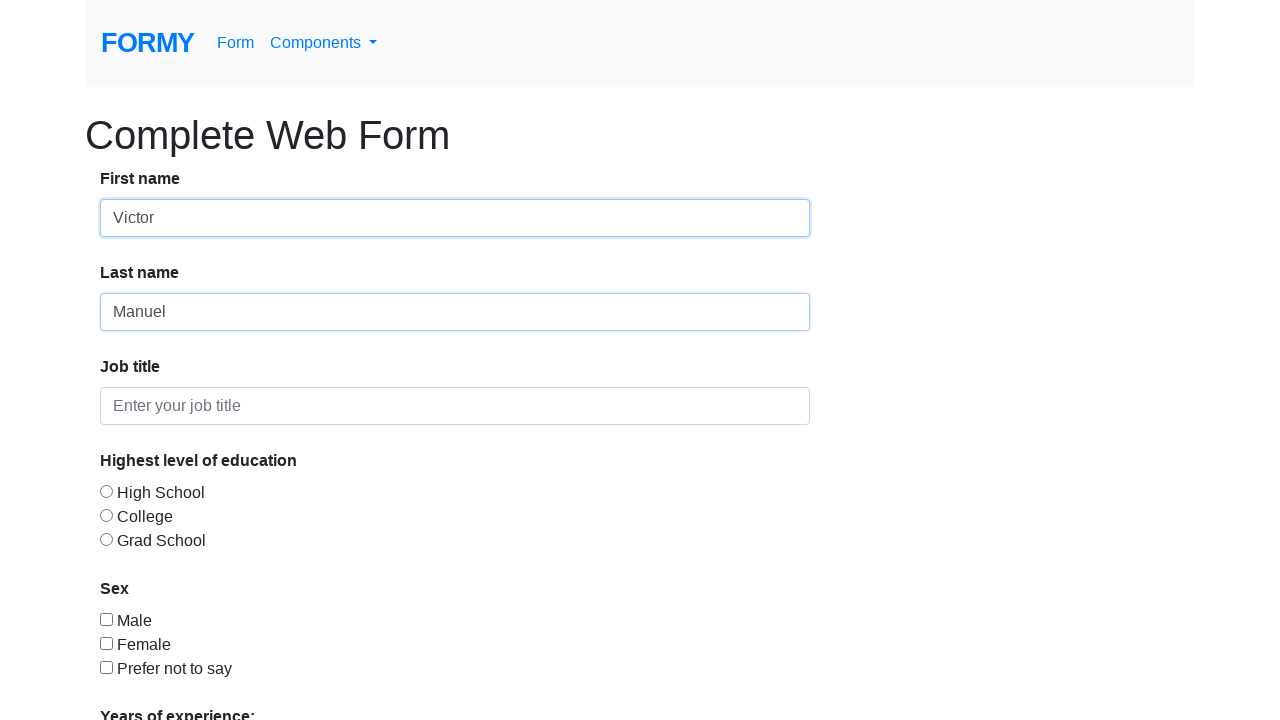

Filled Job Title field with 'Software Engineer' on #job-title
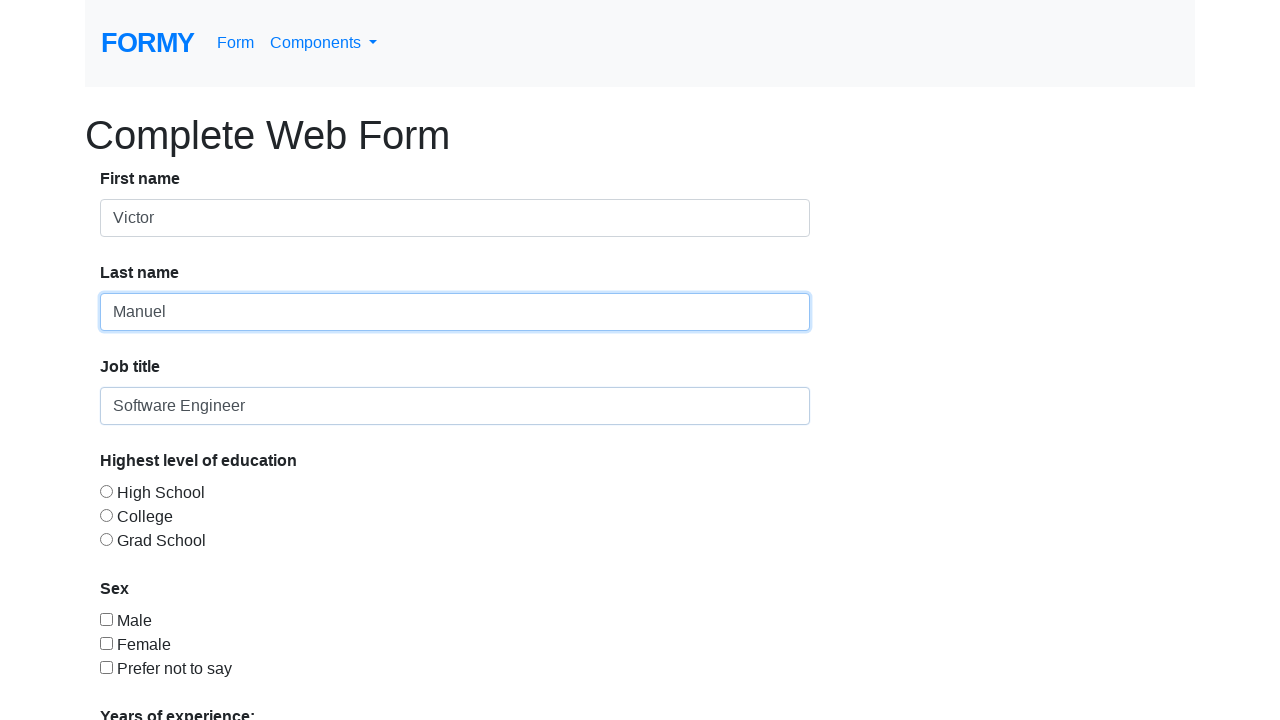

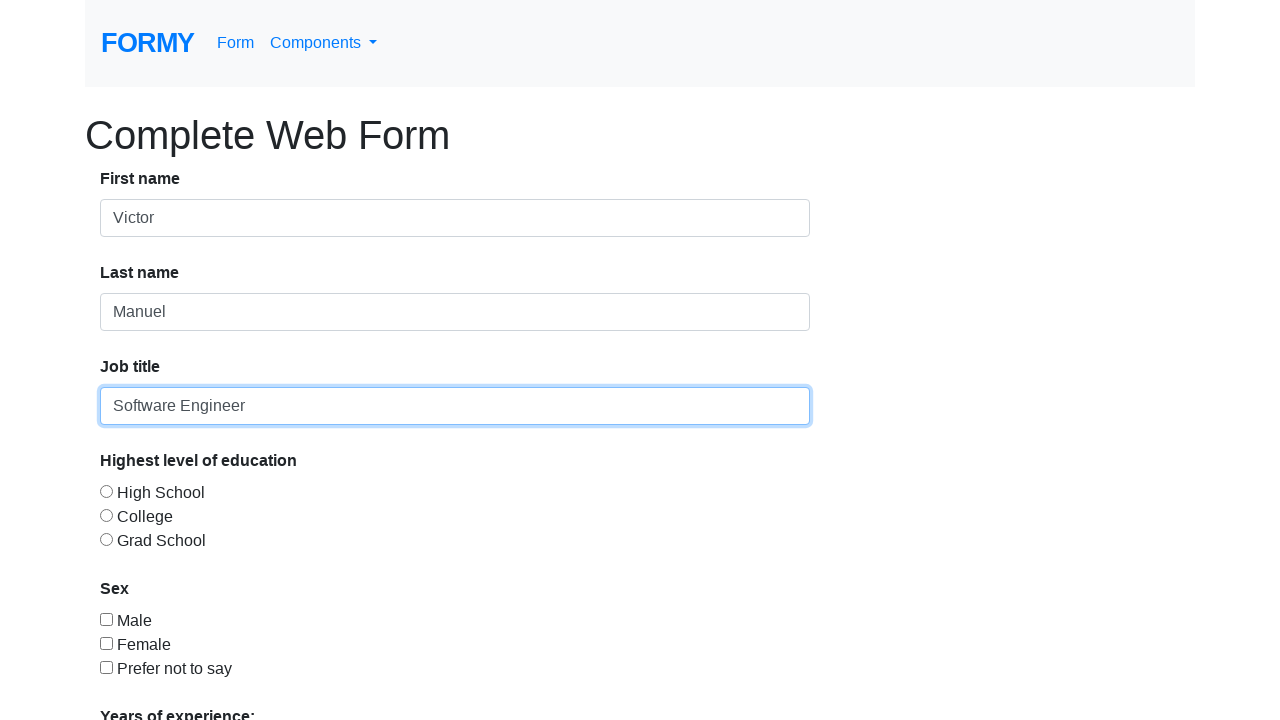